Tests number input functionality by entering numeric values into an input field

Starting URL: https://the-internet.herokuapp.com/inputs

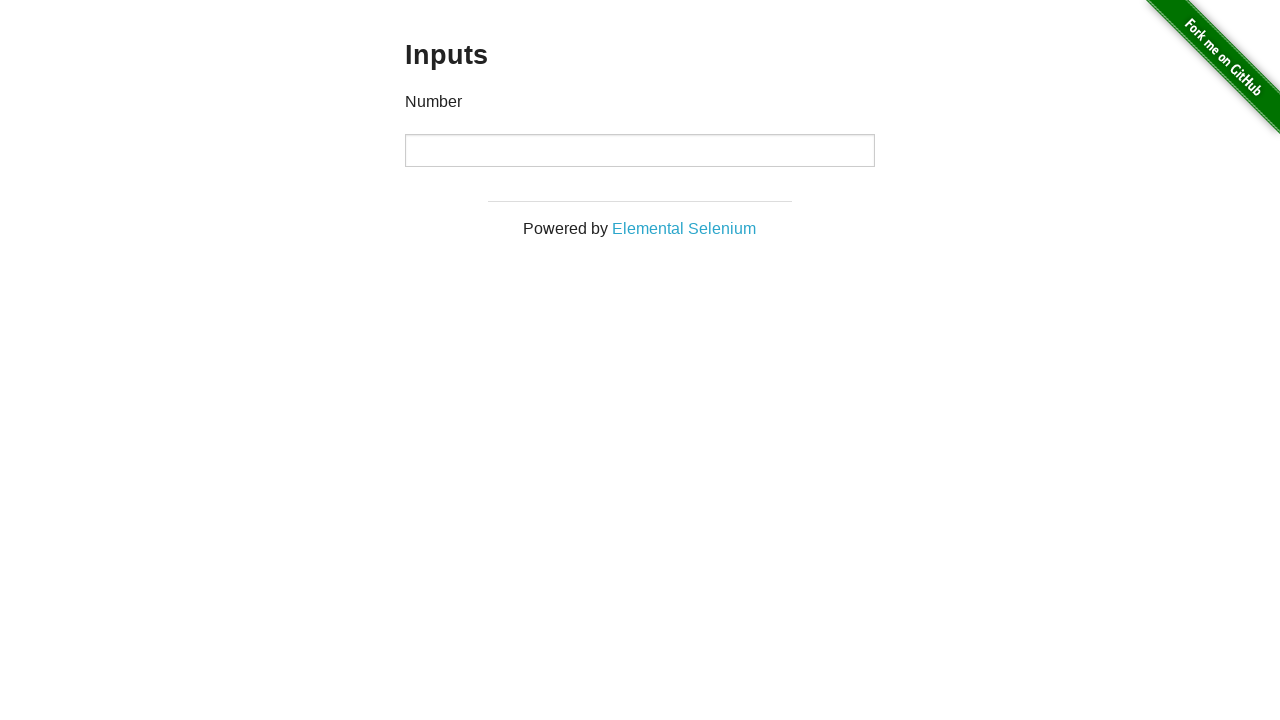

Entered numeric value '123' into number input field on //input[@type='number']
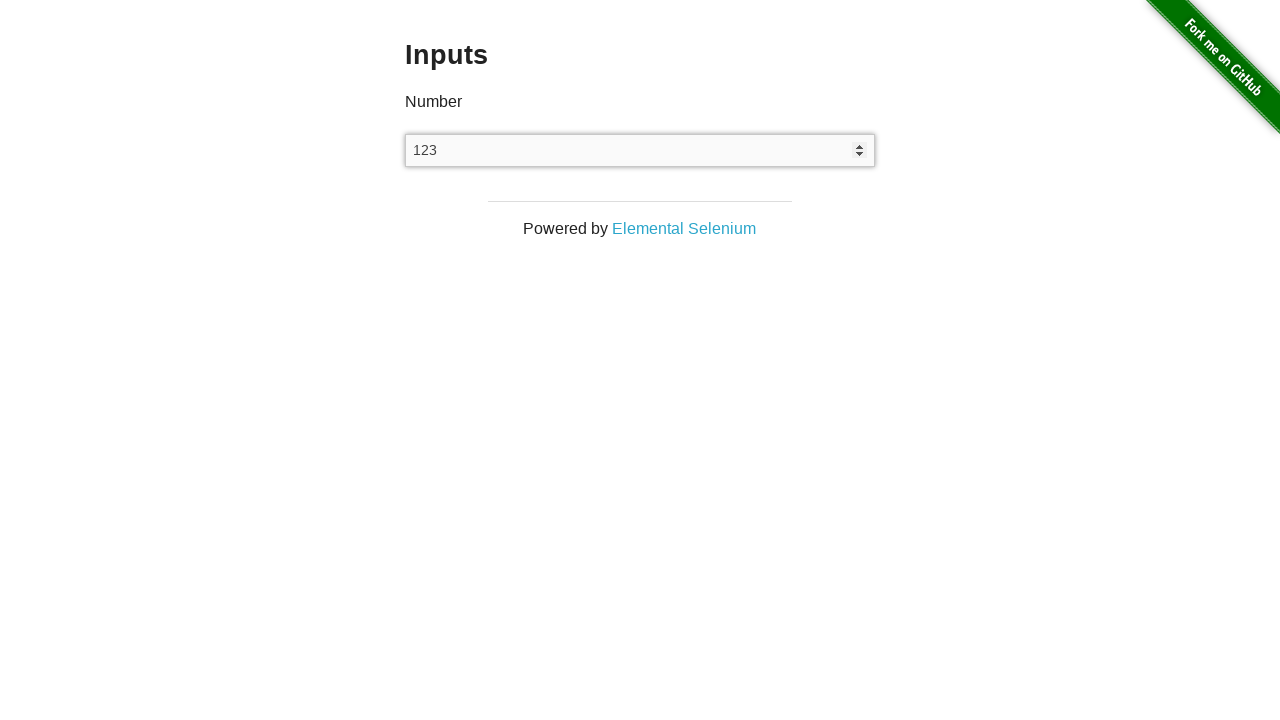

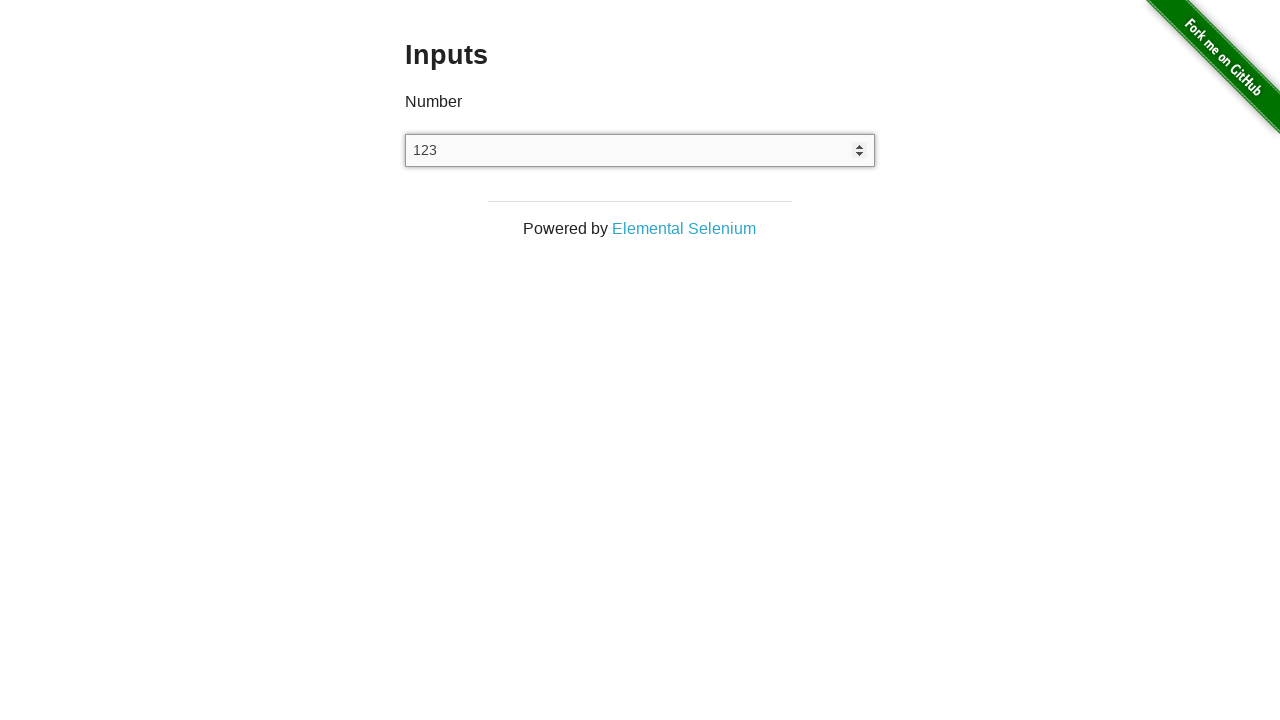